Navigates to the training-support.net homepage and clicks the "About Us" link to verify navigation works correctly.

Starting URL: https://training-support.net/

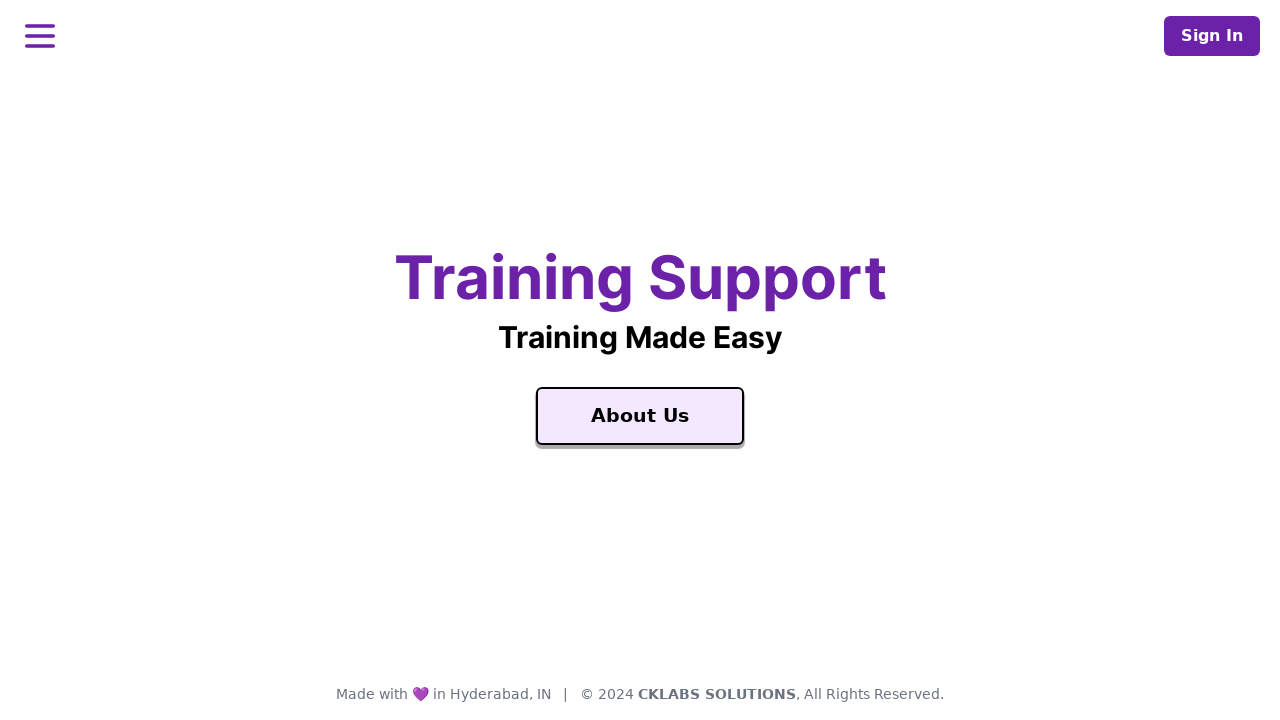

Clicked the 'About Us' link at (640, 416) on text=About Us
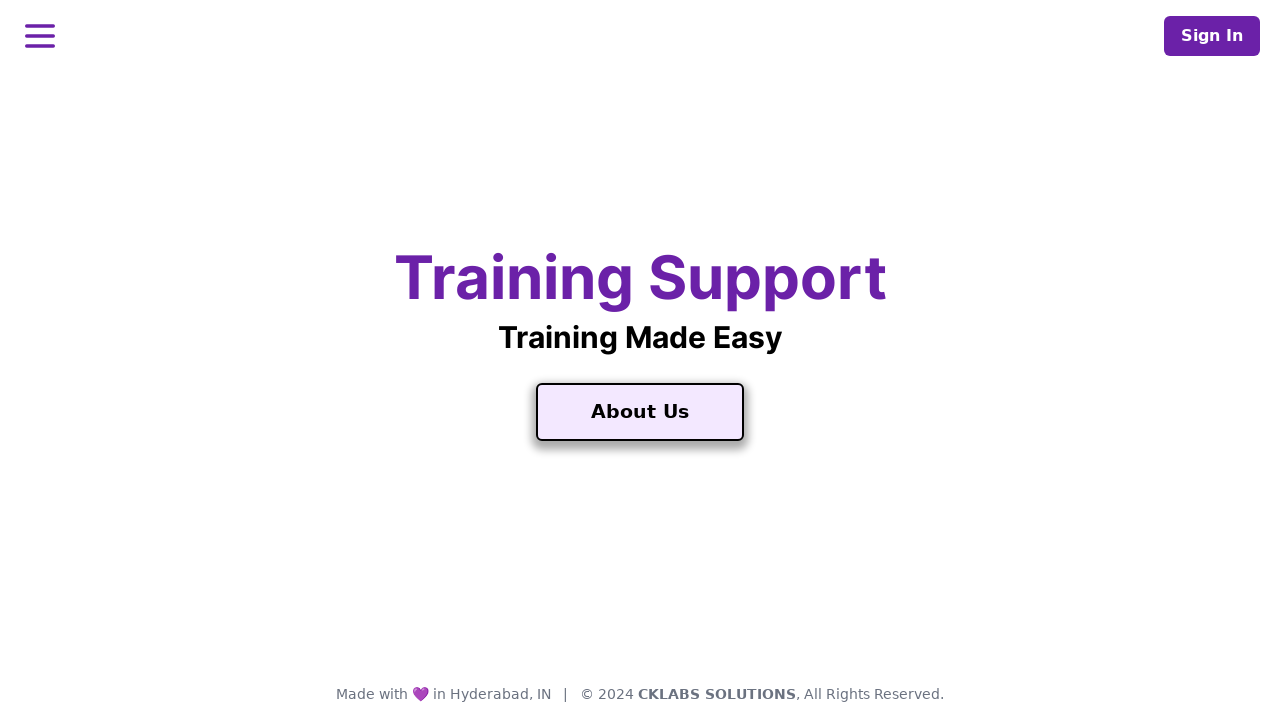

Page loaded after navigating to About Us
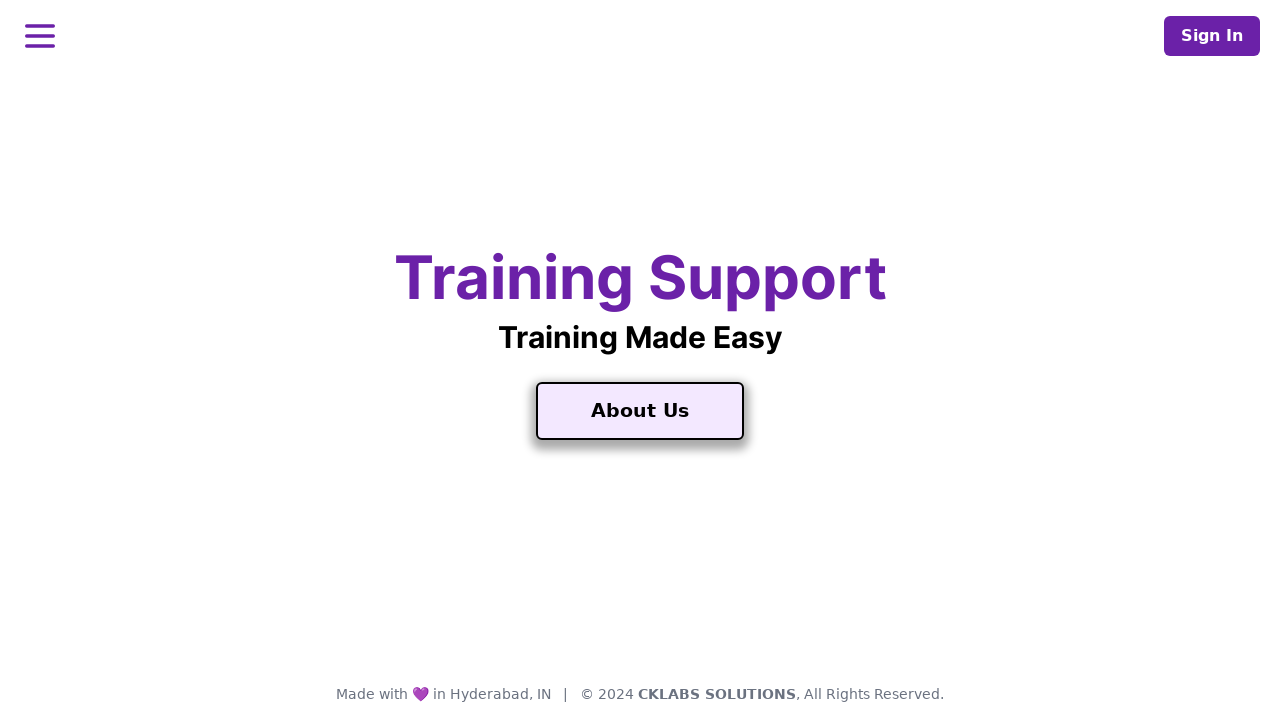

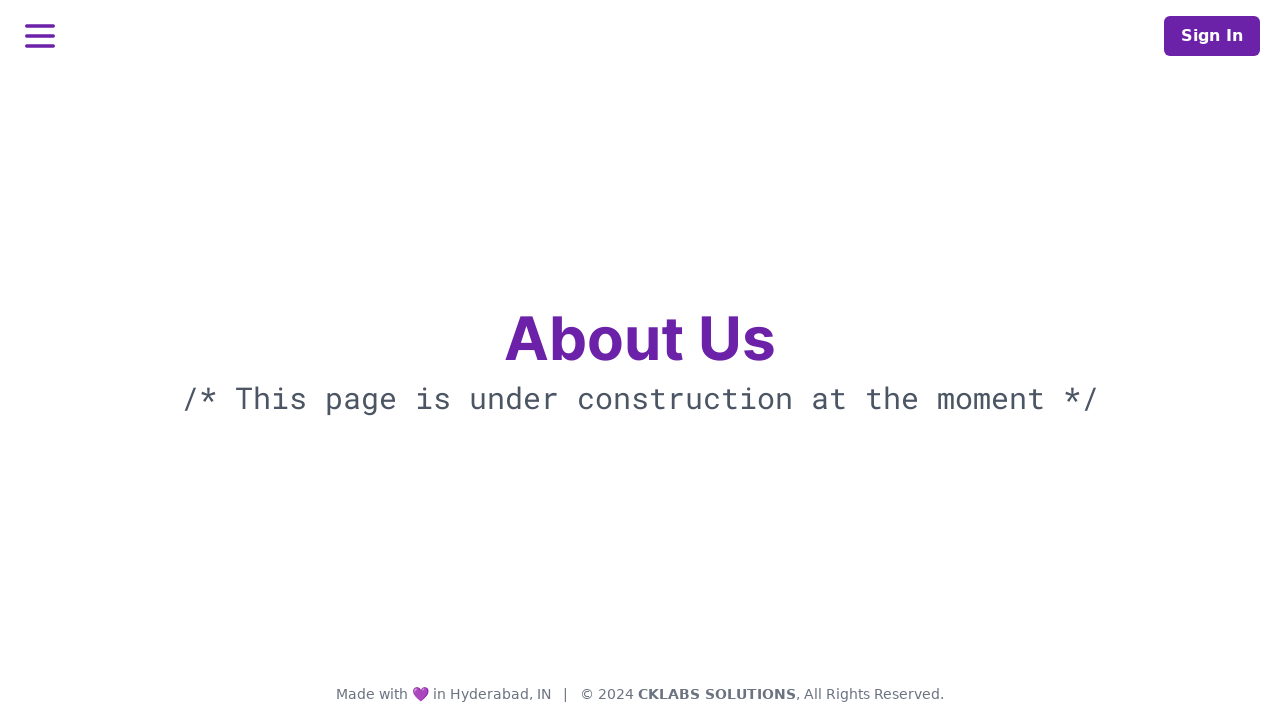